Tests drag and drop with manual click-and-hold, move, and release sequence on a demo page

Starting URL: https://crossbrowsertesting.github.io/drag-and-drop

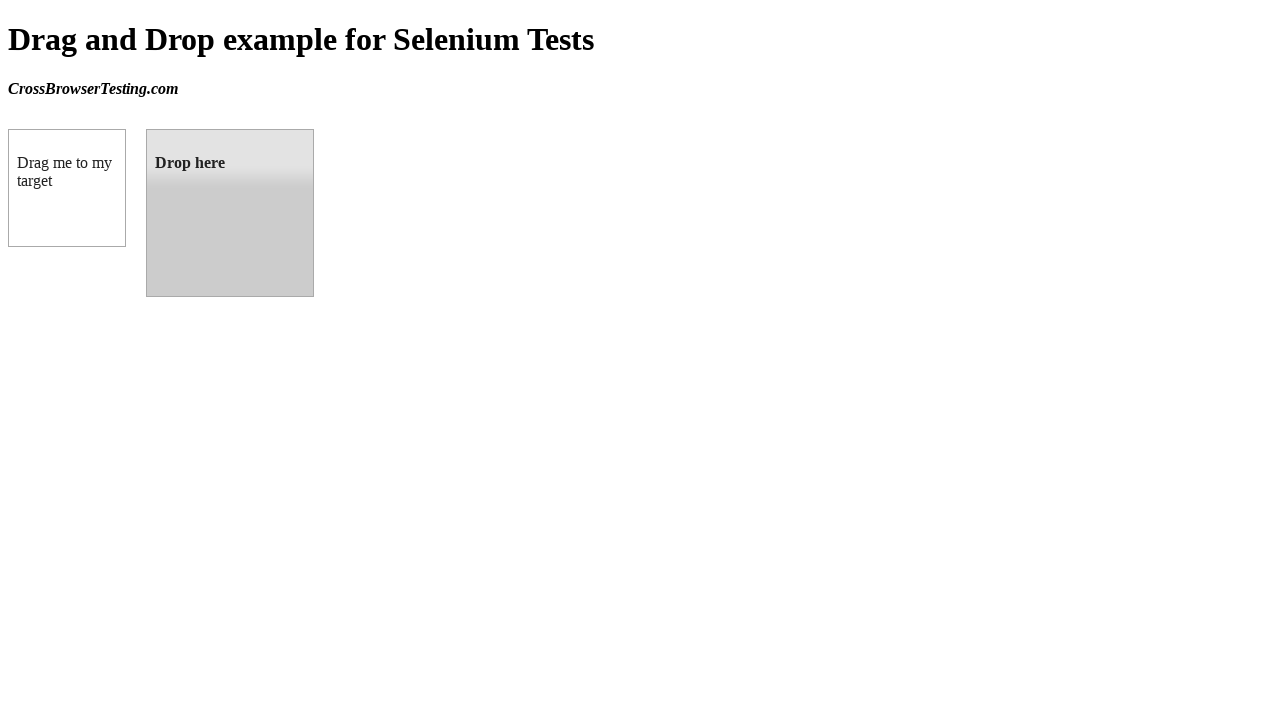

Waited for draggable element to be visible
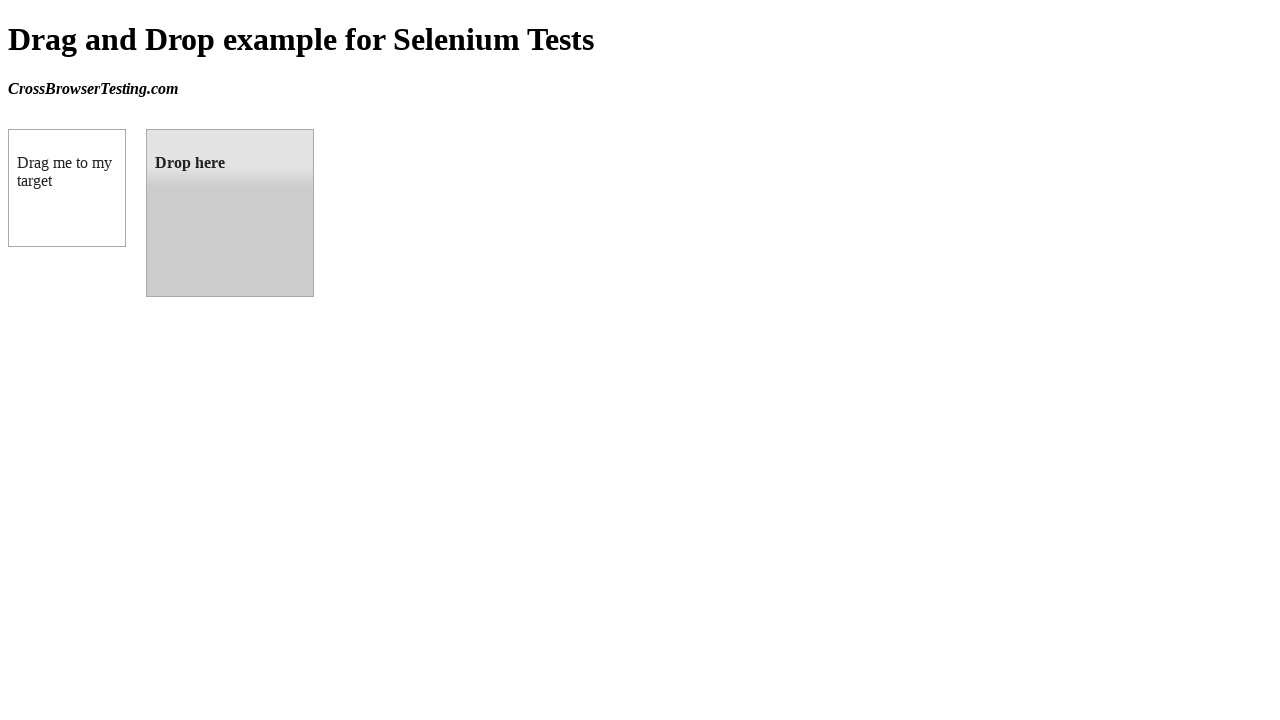

Waited for droppable element to be visible
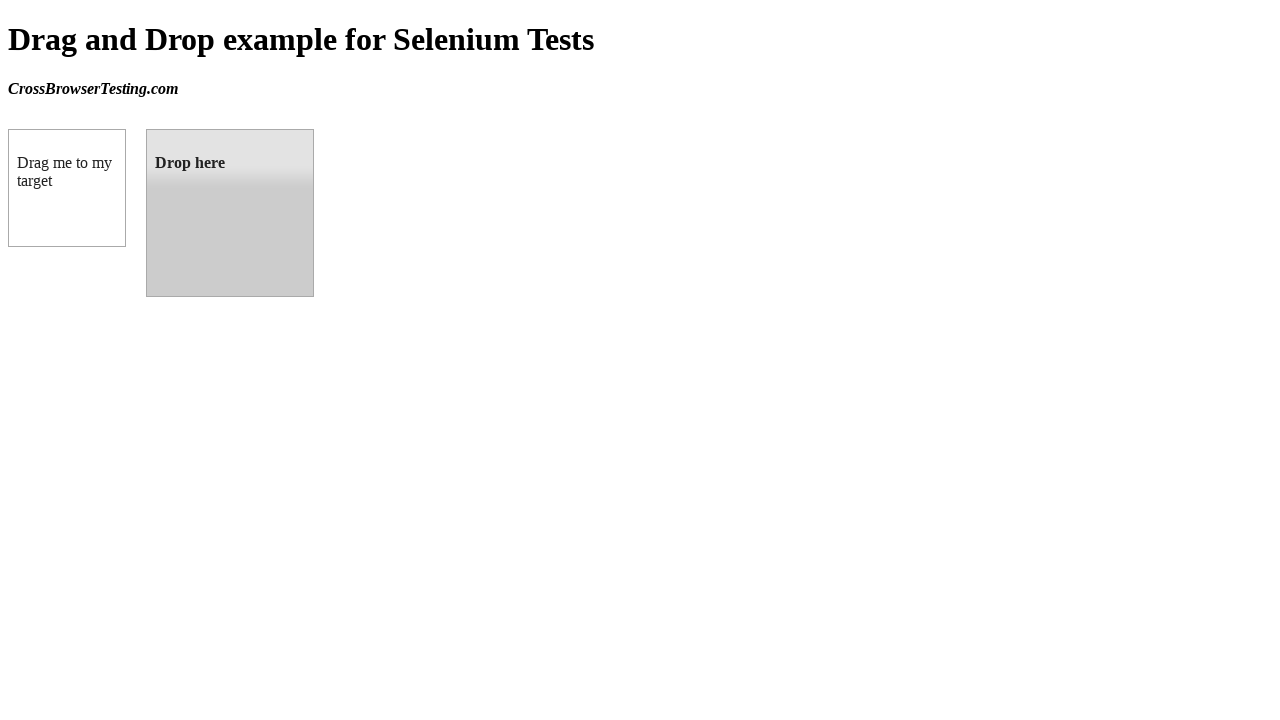

Retrieved bounding box for draggable element
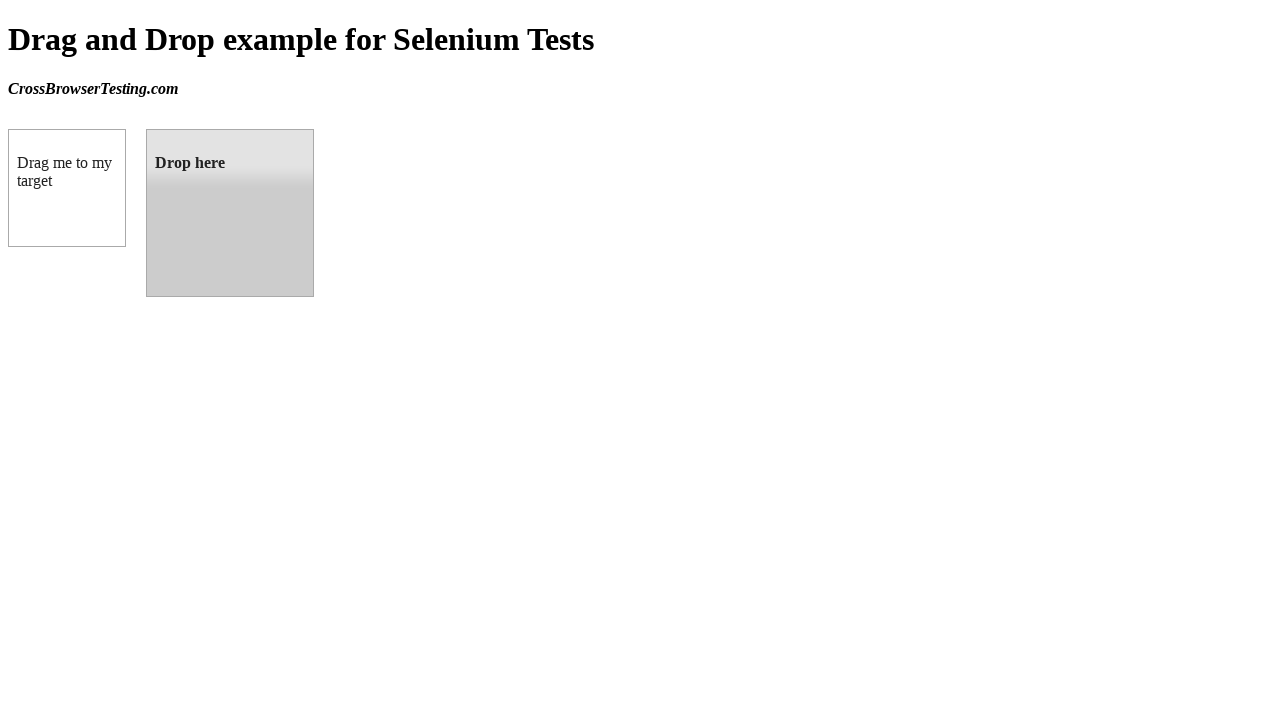

Retrieved bounding box for droppable element
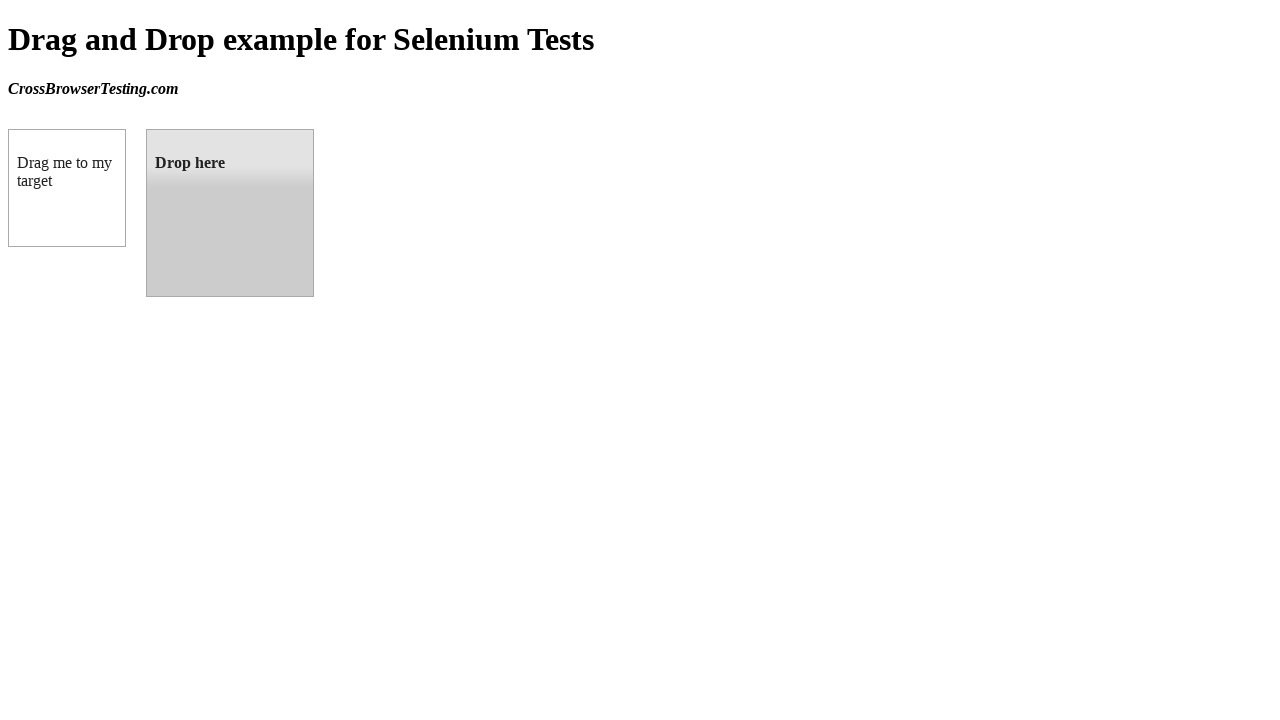

Moved mouse to center of draggable element at (67, 188)
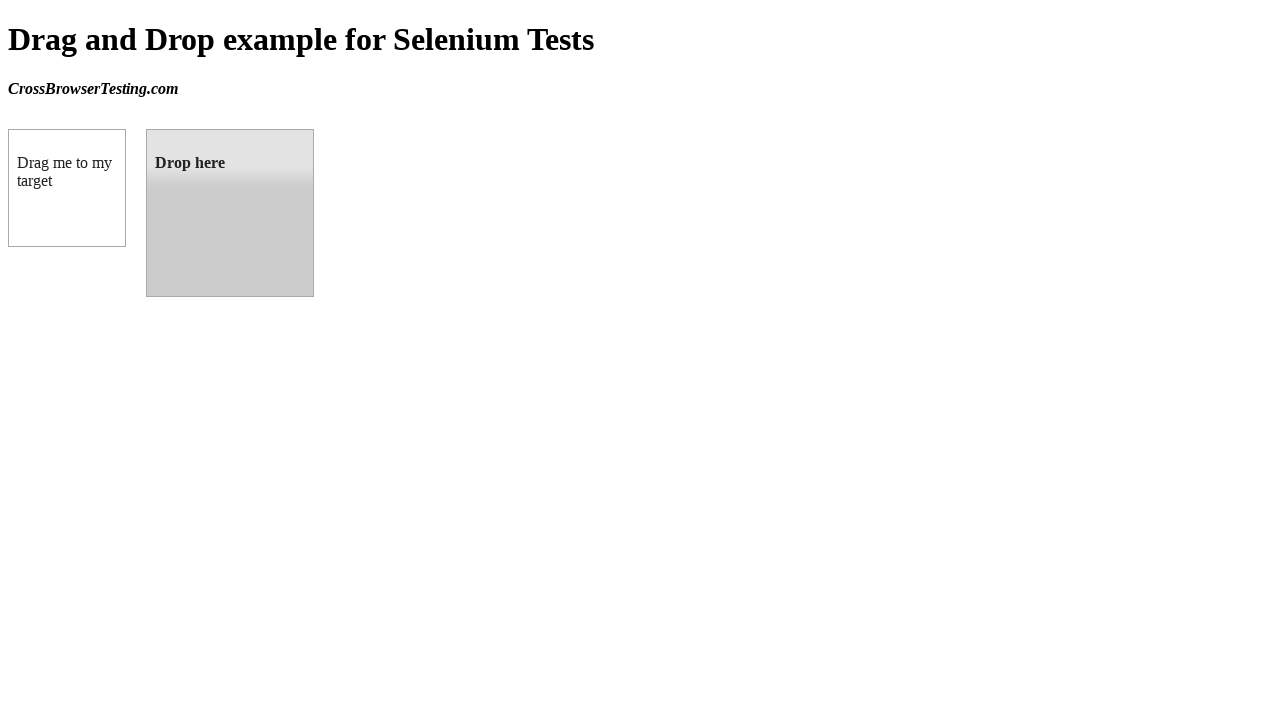

Pressed mouse button down on draggable element at (67, 188)
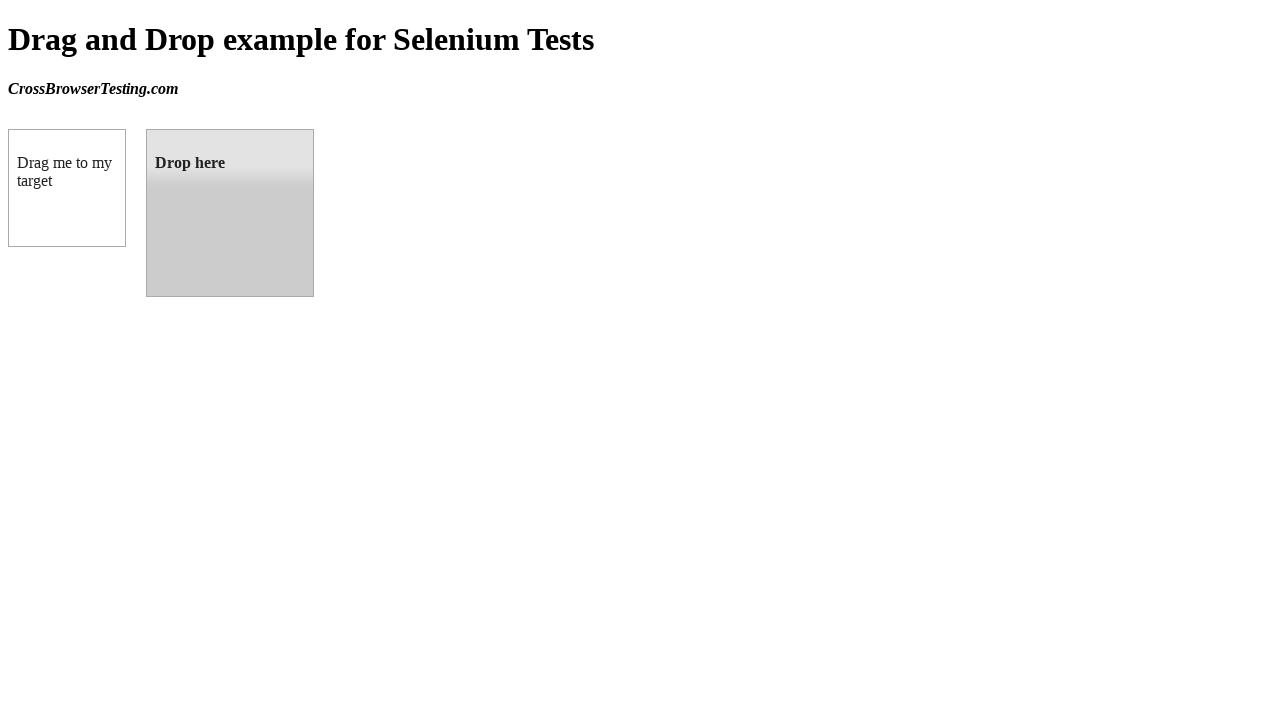

Moved mouse to center of droppable element while holding button at (230, 213)
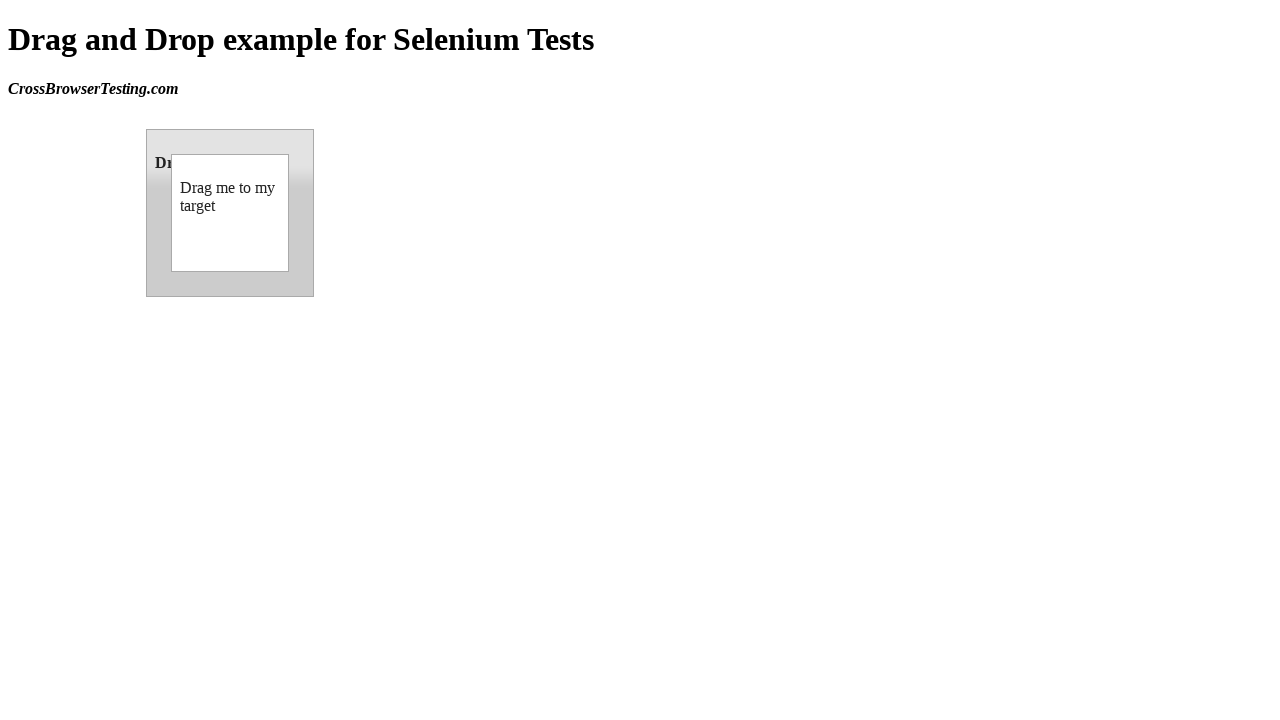

Released mouse button to complete drag and drop at (230, 213)
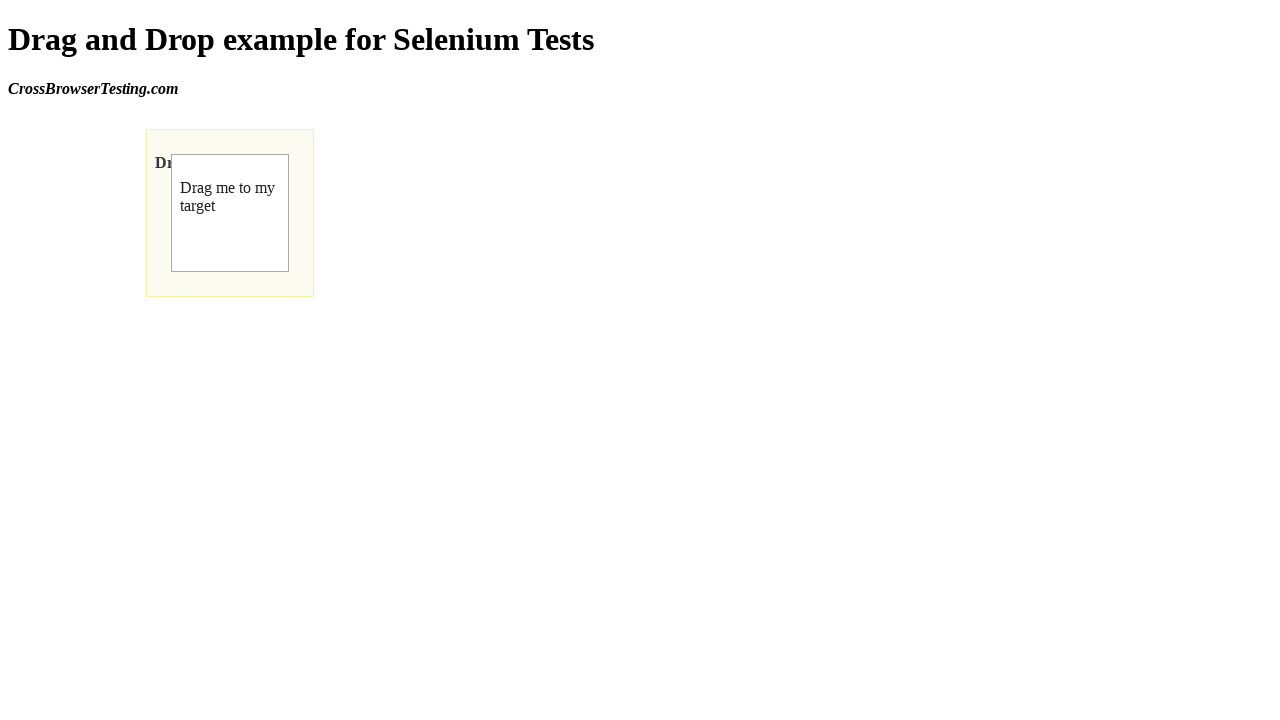

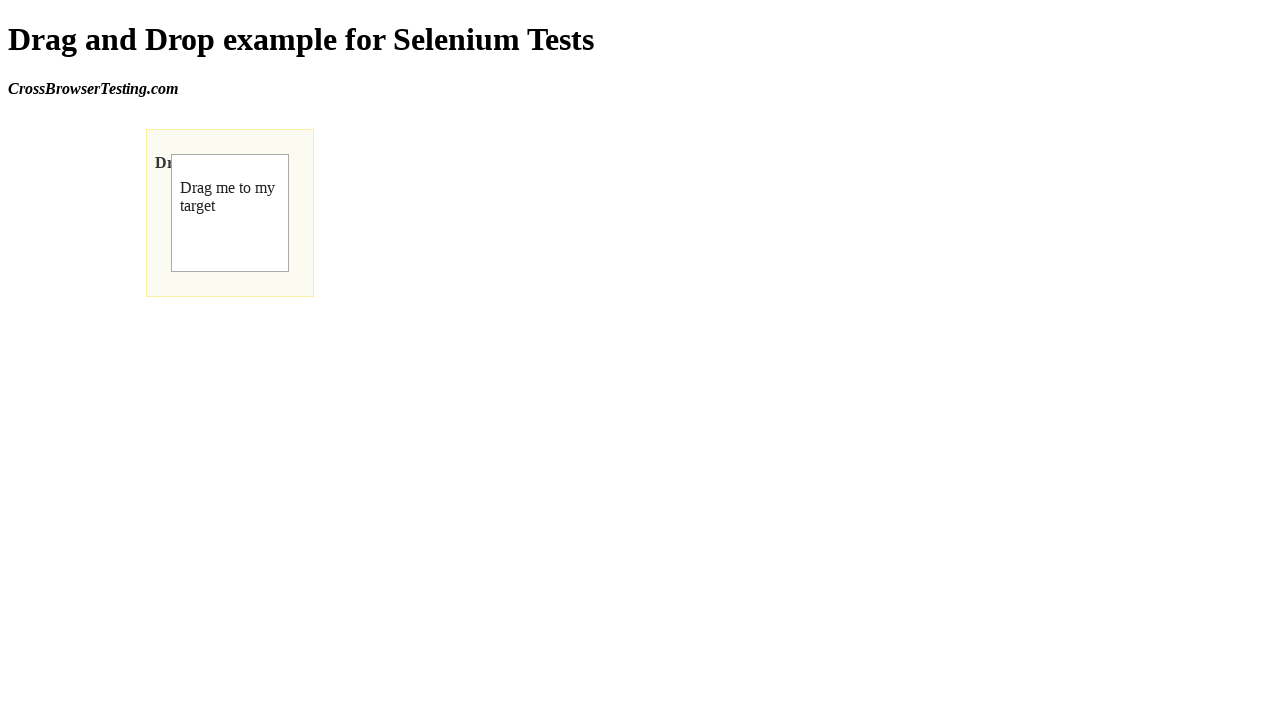